Tests JavaScript confirmation alert by clicking a button, accepting the alert, verifying the message, then clicking again and dismissing the alert to verify the cancel message

Starting URL: https://loopcamp.vercel.app/javascript-alerts.html

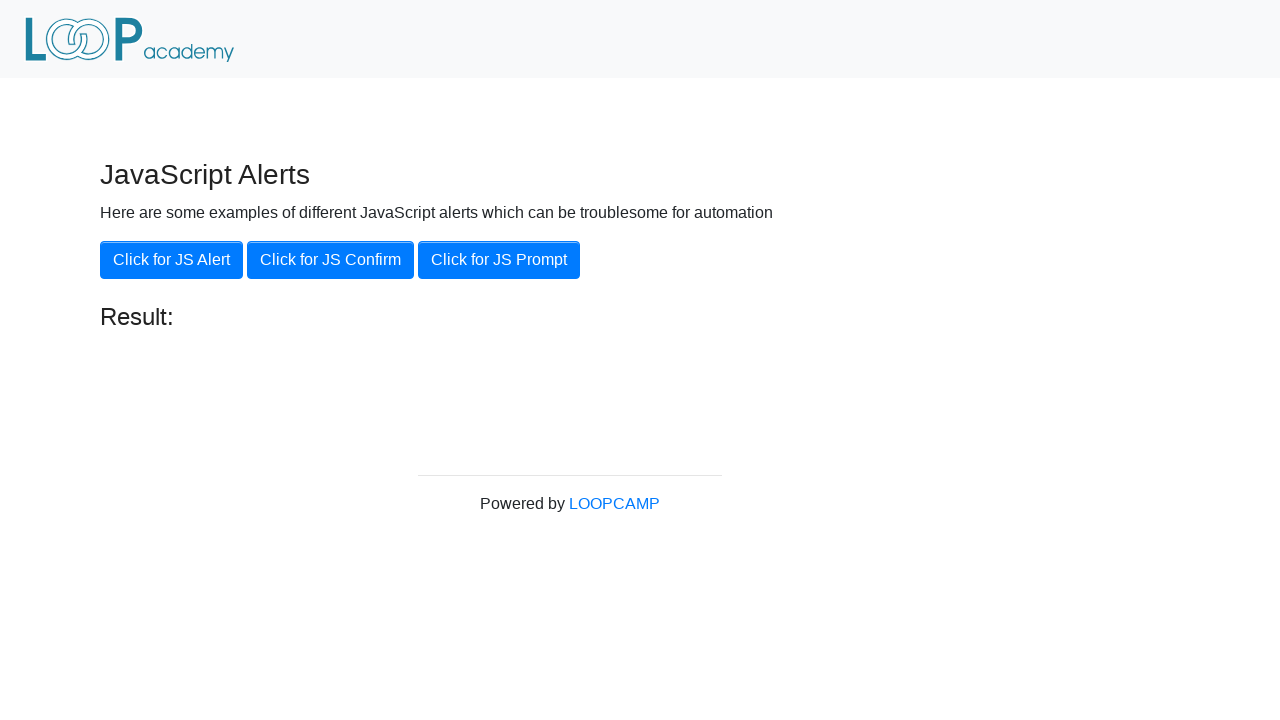

Set up dialog handler to accept the confirmation alert
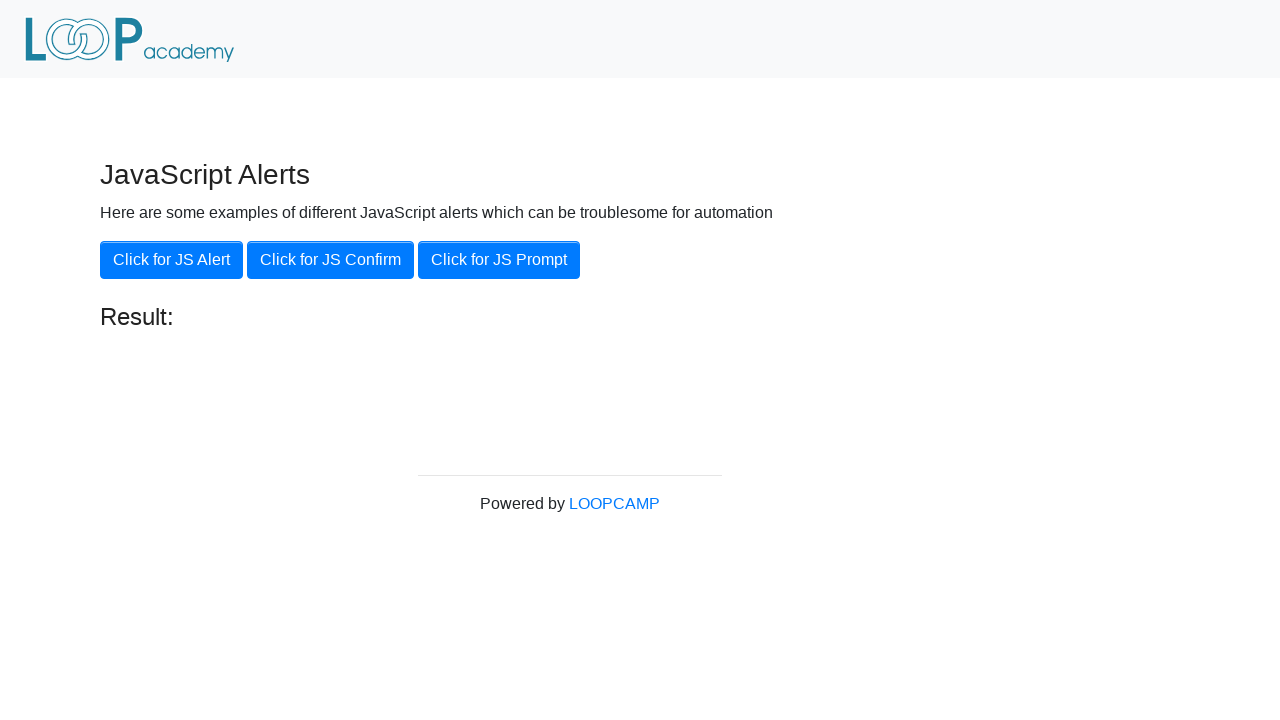

Clicked the 'Click for JS Confirm' button at (330, 260) on xpath=//button[contains(text(),'Click for JS Confirm')]
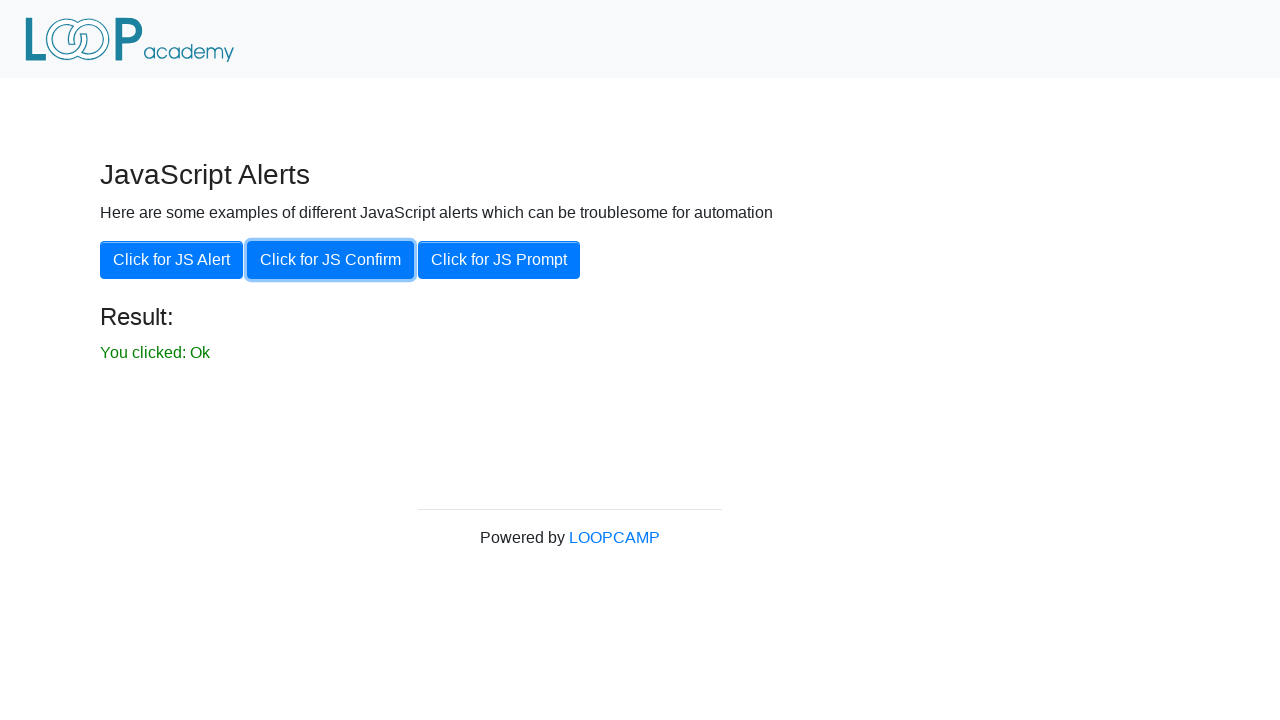

Result element appeared after accepting alert
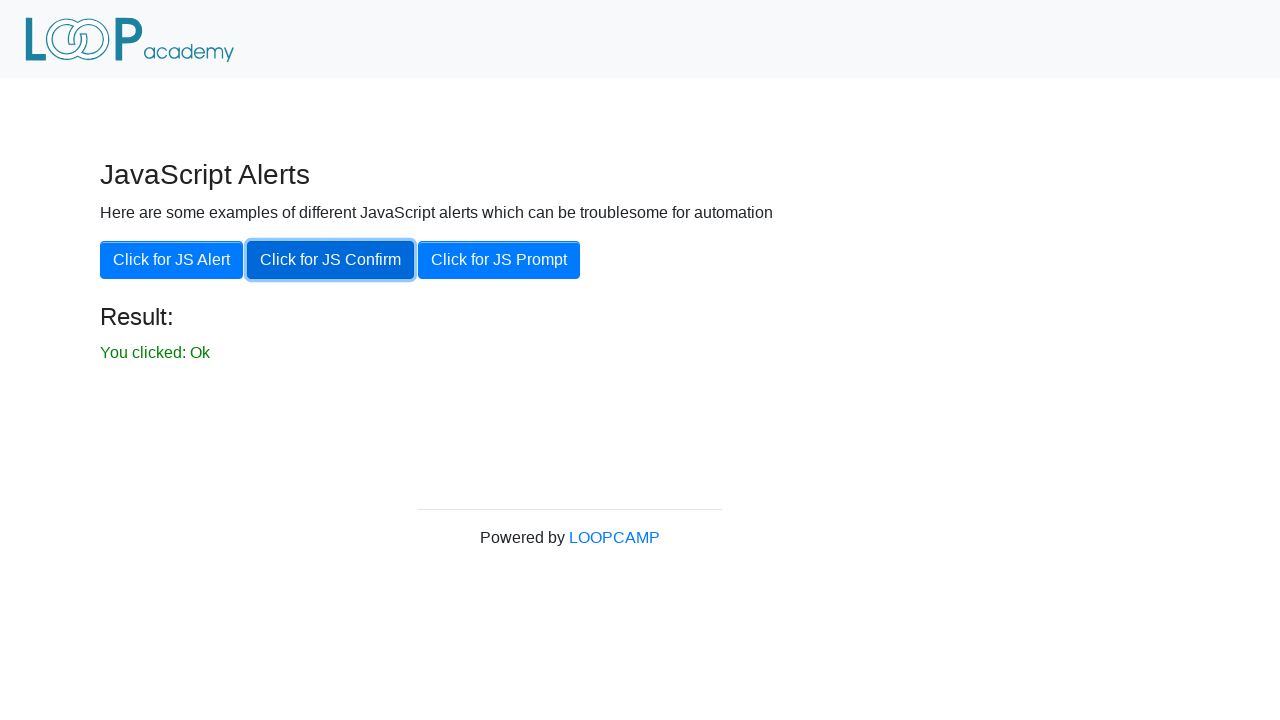

Retrieved result text from the page
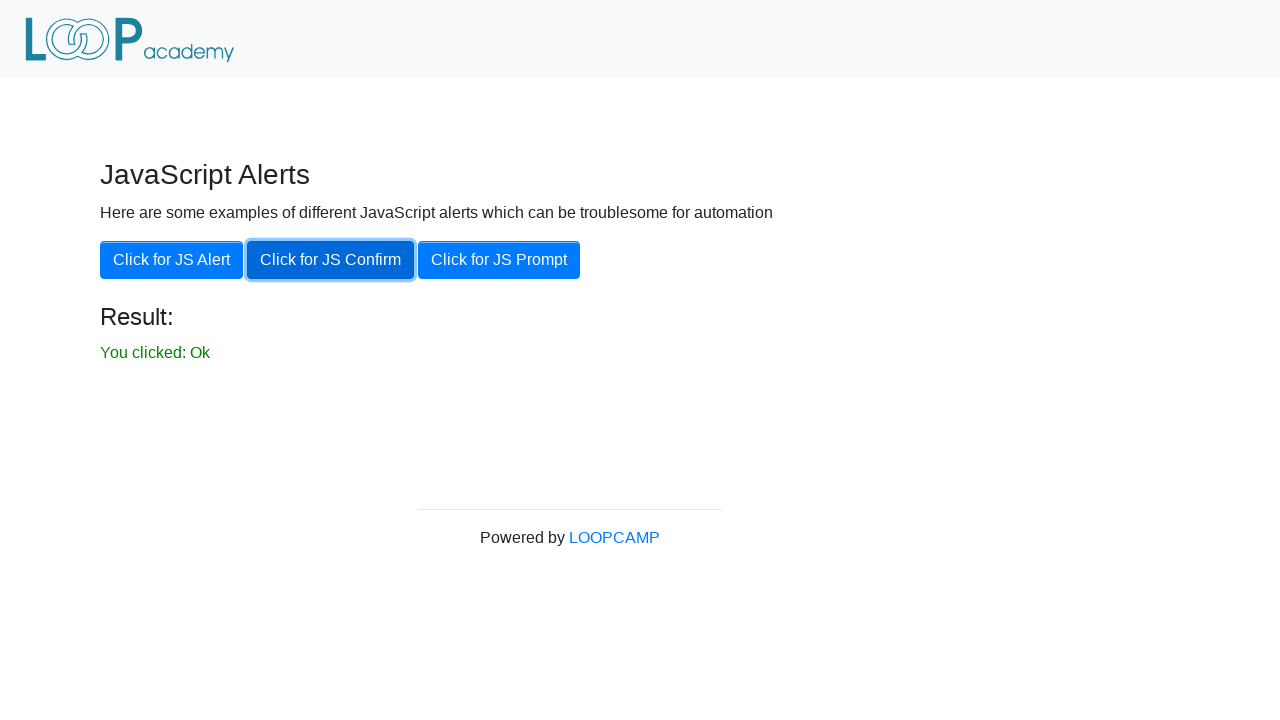

Verified that accepting the alert produced 'You clicked: Ok' message
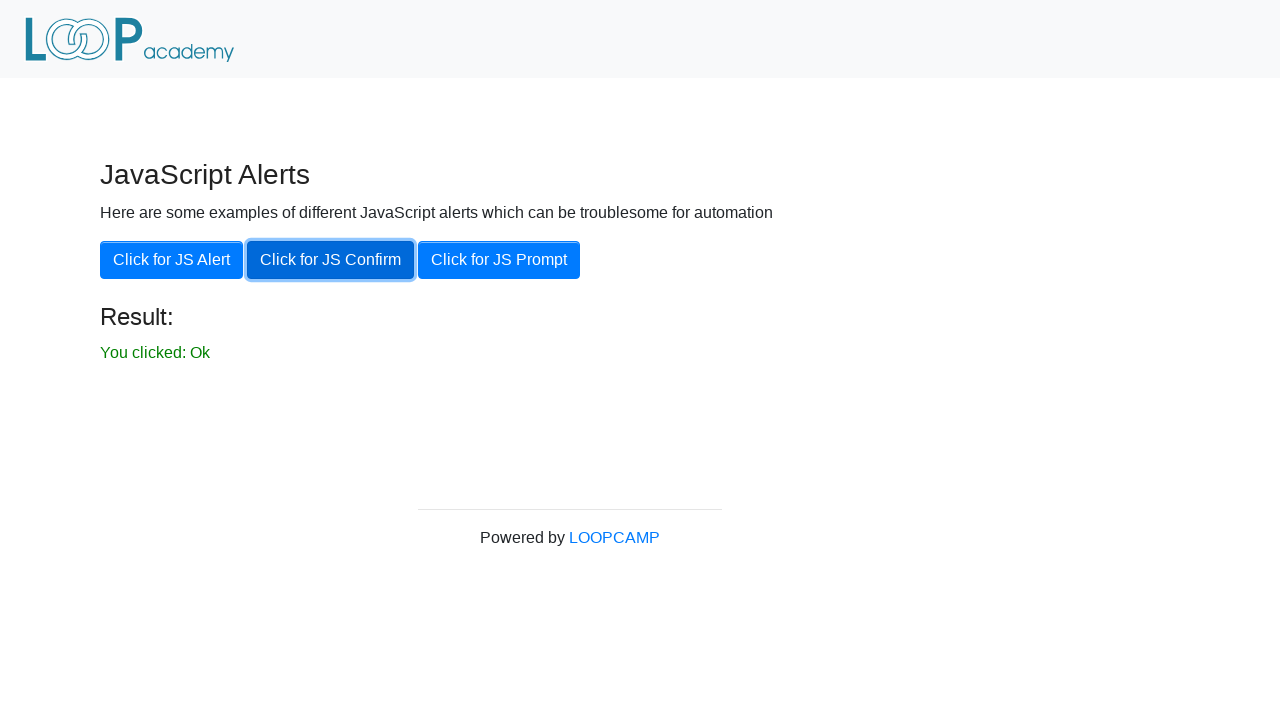

Set up dialog handler to dismiss the next confirmation alert
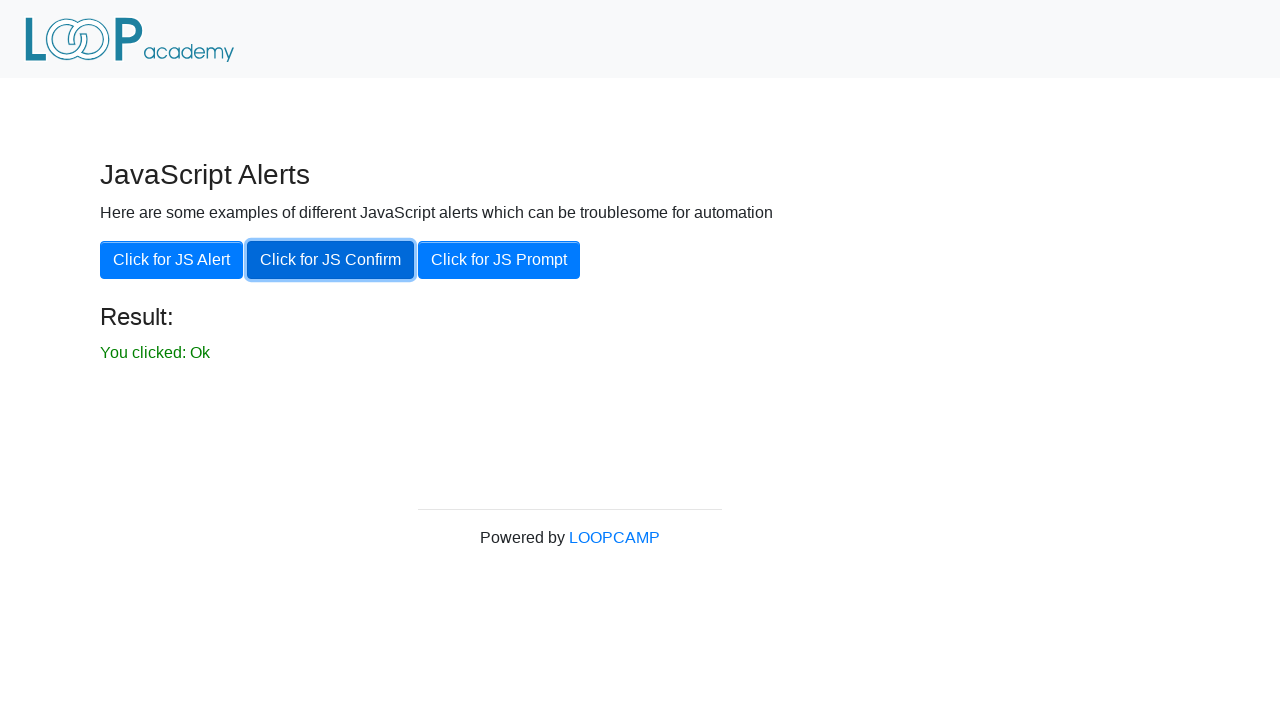

Clicked the 'Click for JS Confirm' button again at (330, 260) on xpath=//button[contains(text(),'Click for JS Confirm')]
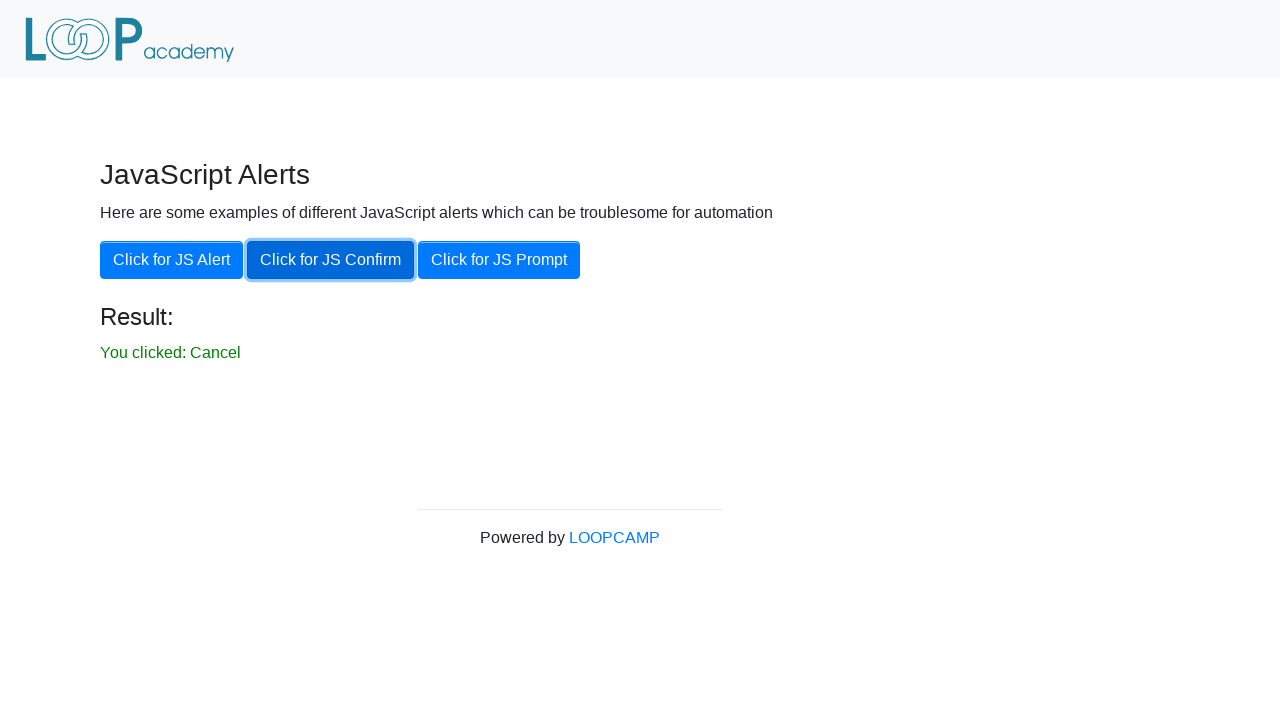

Result text changed to reflect dismissed alert
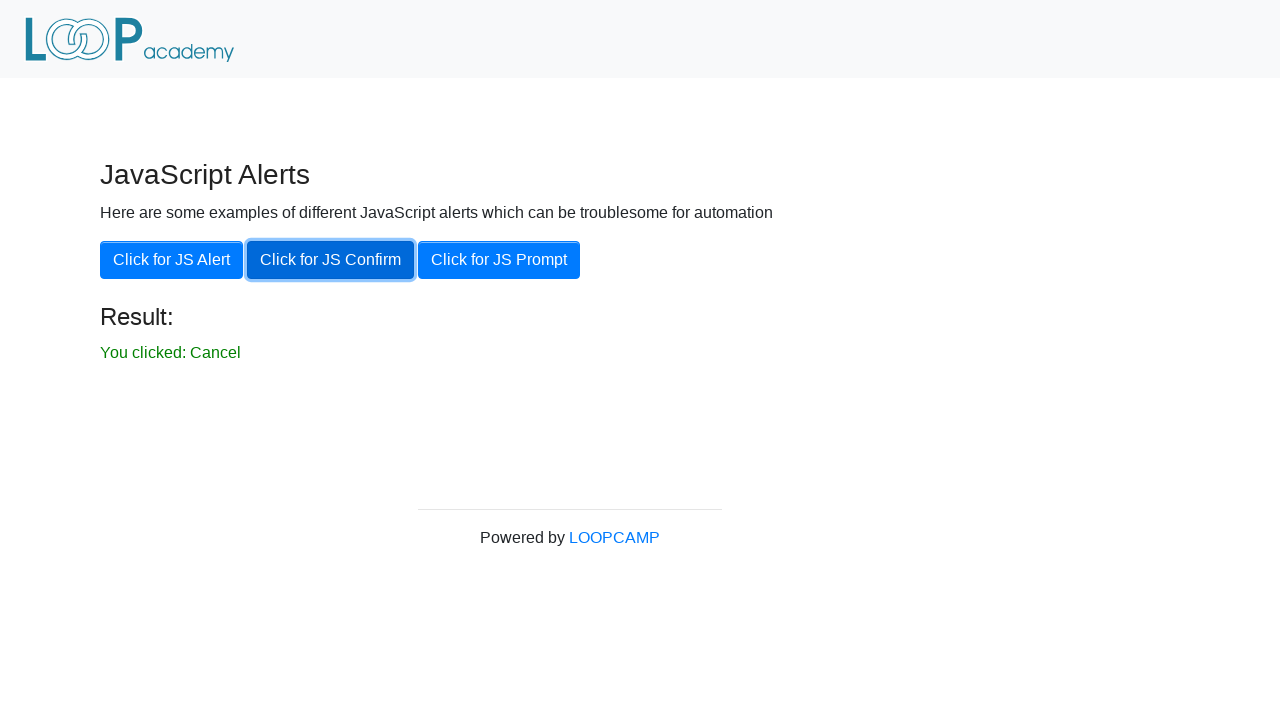

Retrieved result text after dismissing alert
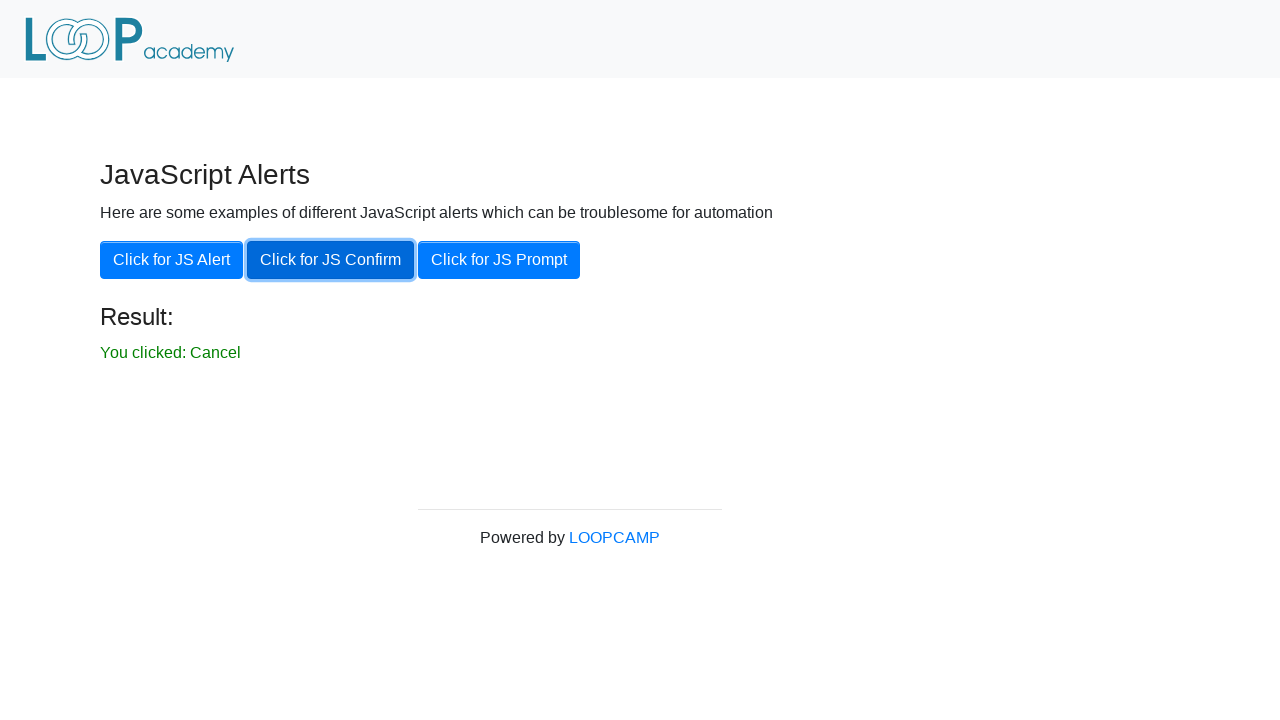

Verified that dismissing the alert produced 'You clicked: Cancel' message
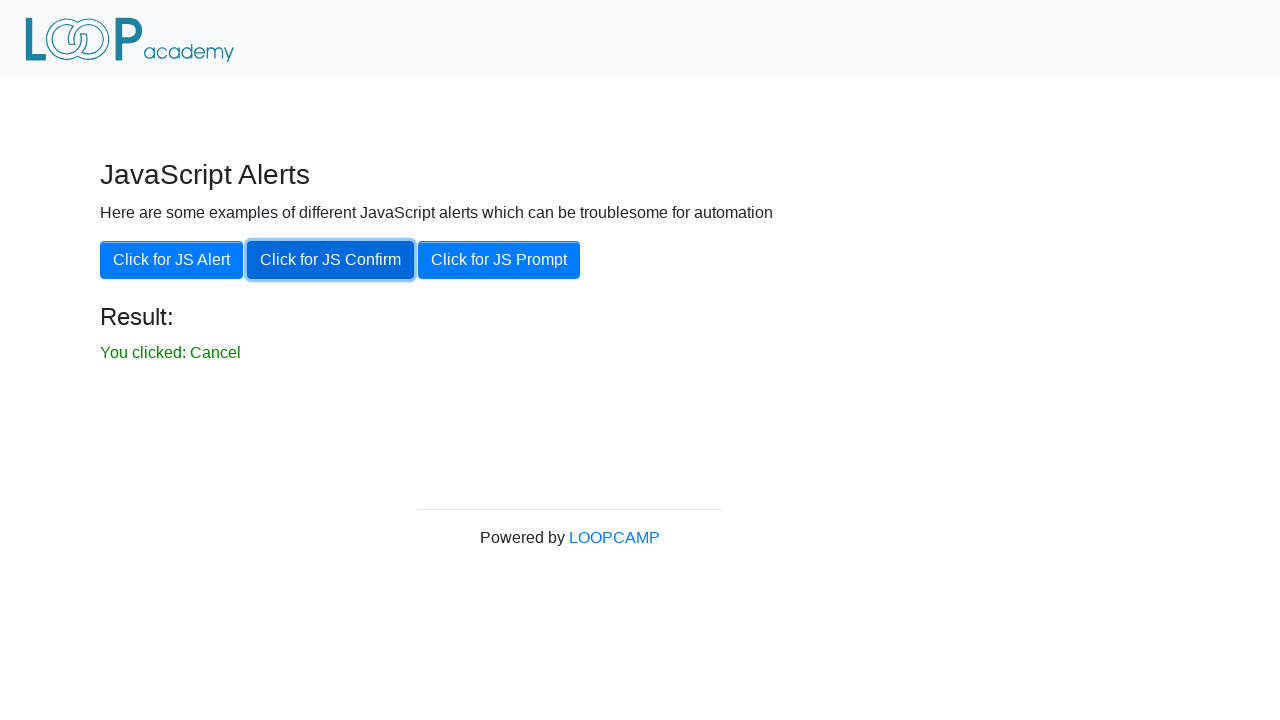

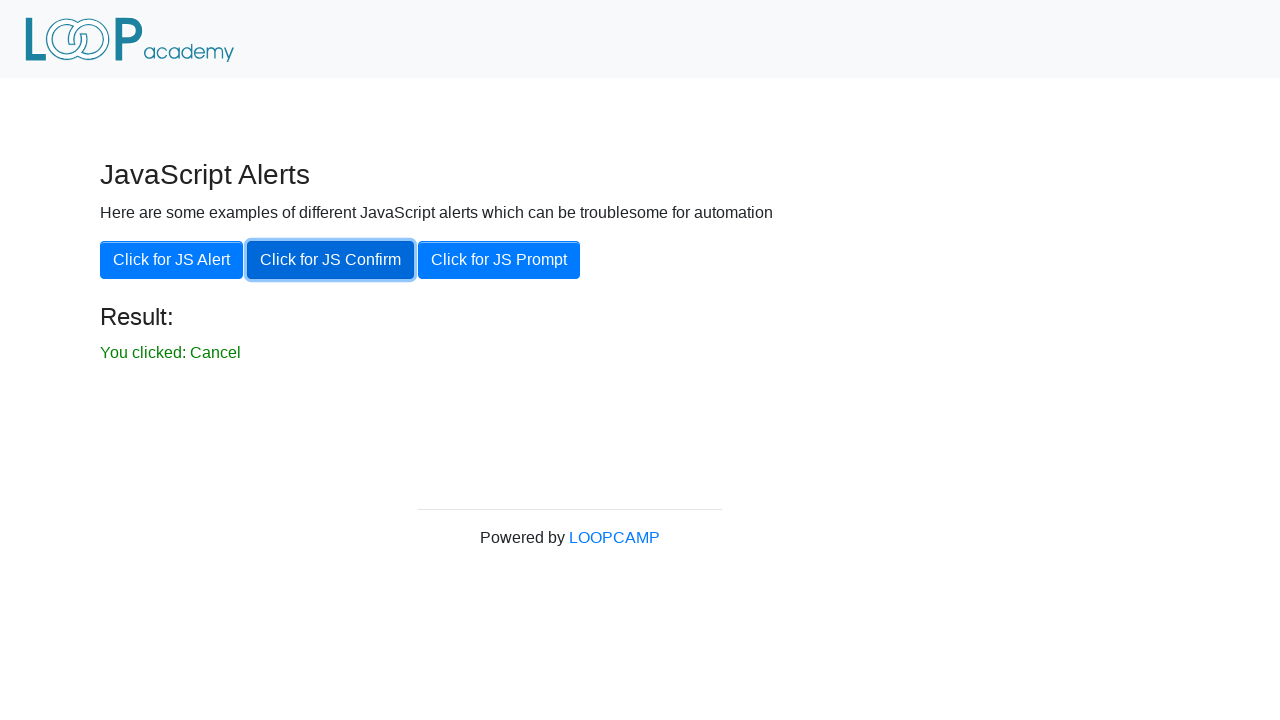